Tests the paint.js.org drawing application by performing a mouse drag action to draw a diagonal line from position (200, 200) to (400, 400)

Starting URL: https://paint.js.org/

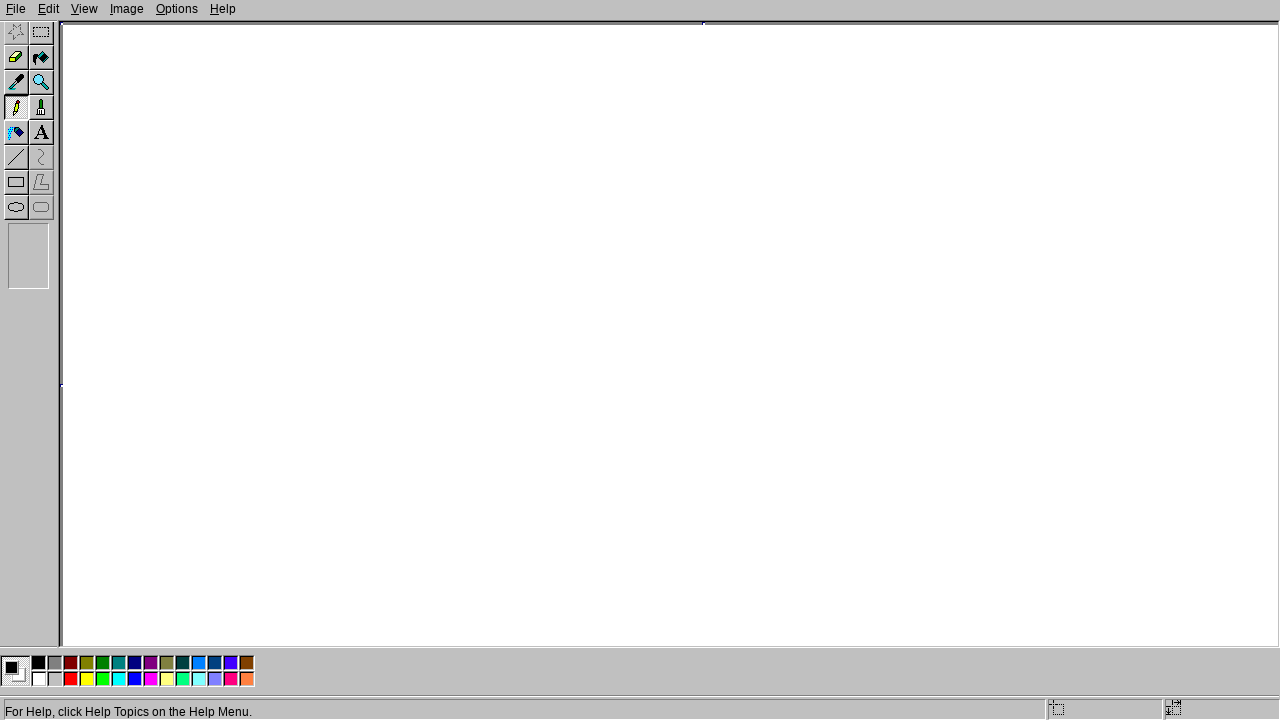

Moved mouse to starting position (200, 200) at (200, 200)
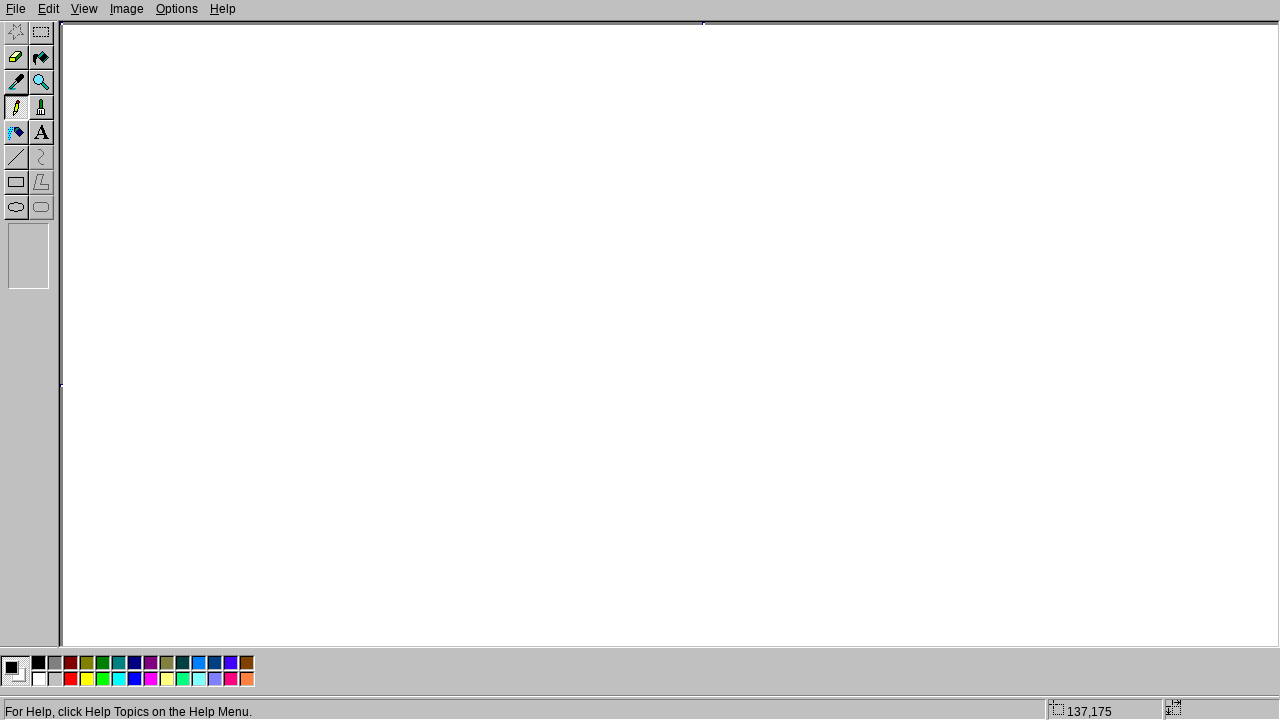

Pressed mouse button down to start drawing at (200, 200)
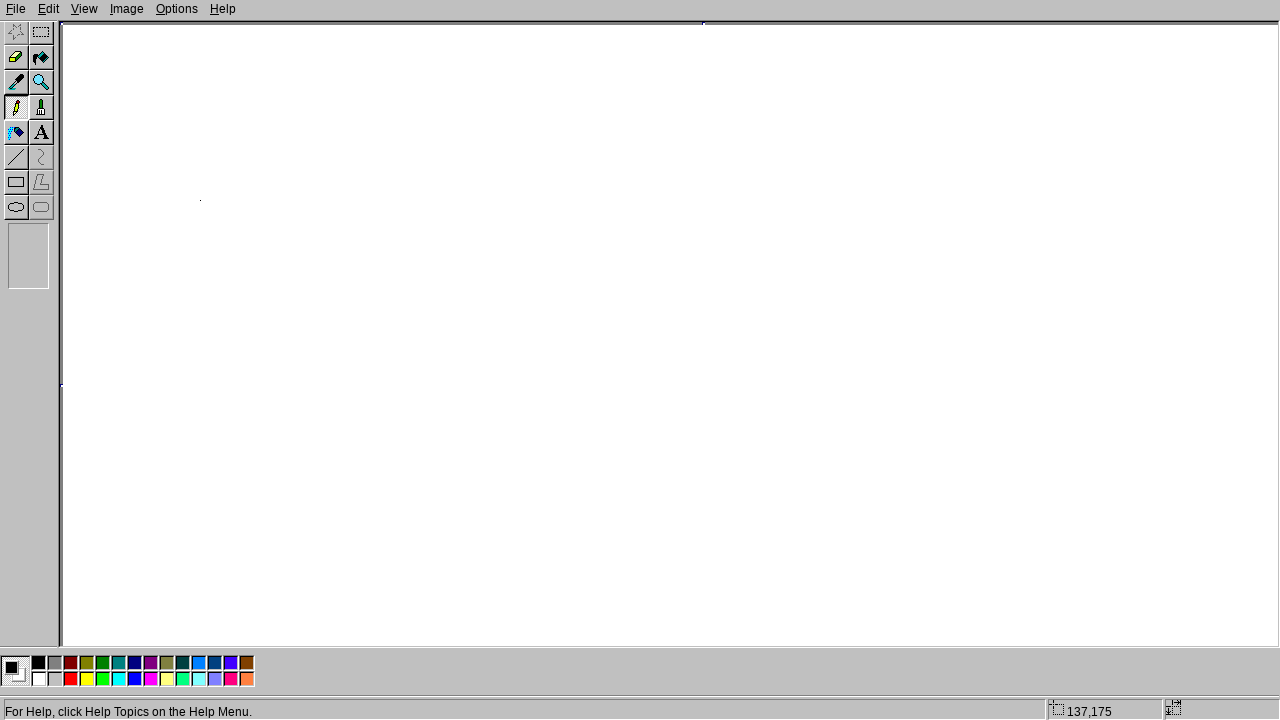

Dragged mouse to end position (400, 400) to draw diagonal line at (400, 400)
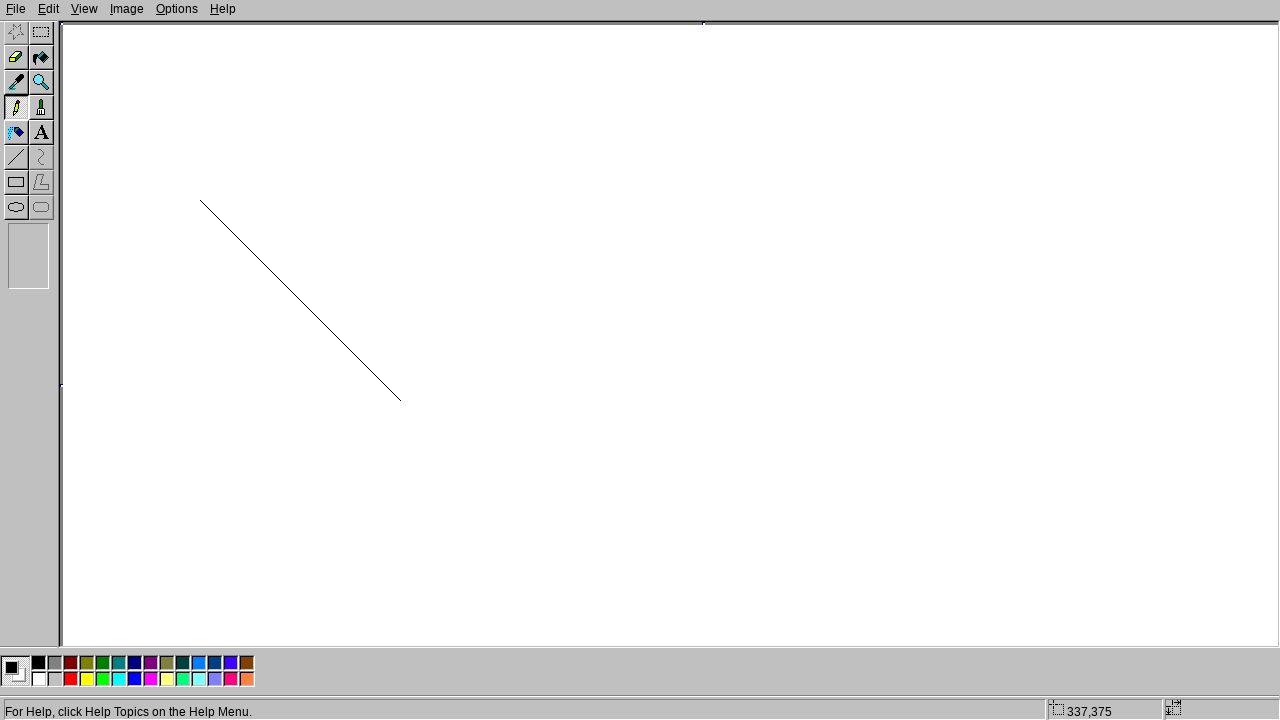

Released mouse button to finish drawing at (400, 400)
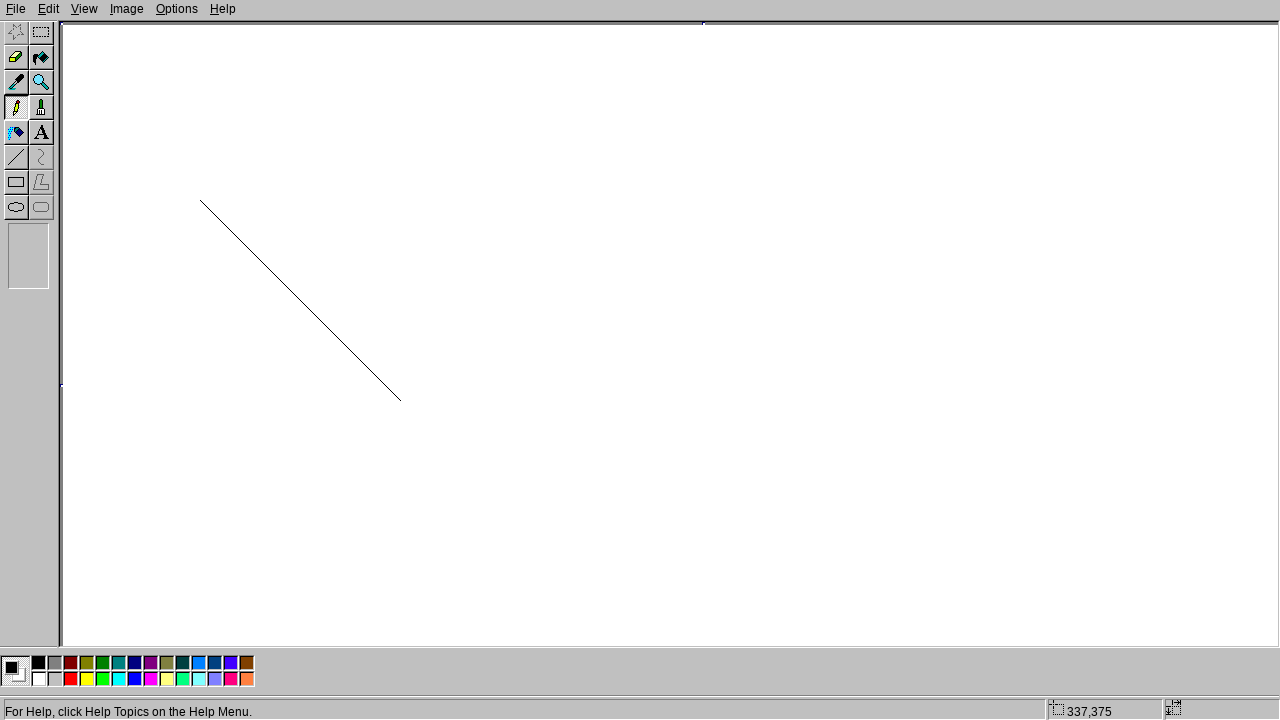

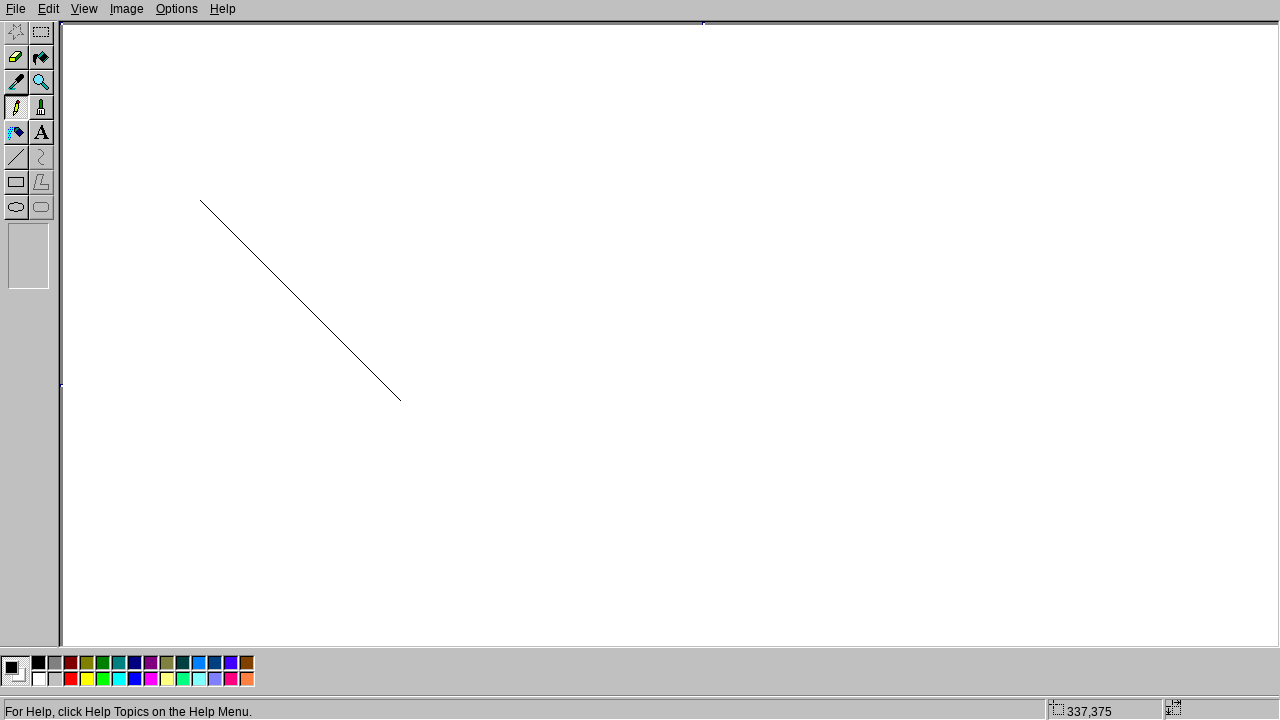